Verifies that logo and search elements are displayed on the page, then performs a search for "Macbook"

Starting URL: https://naveenautomationlabs.com/opencart/index.php?route=account/login

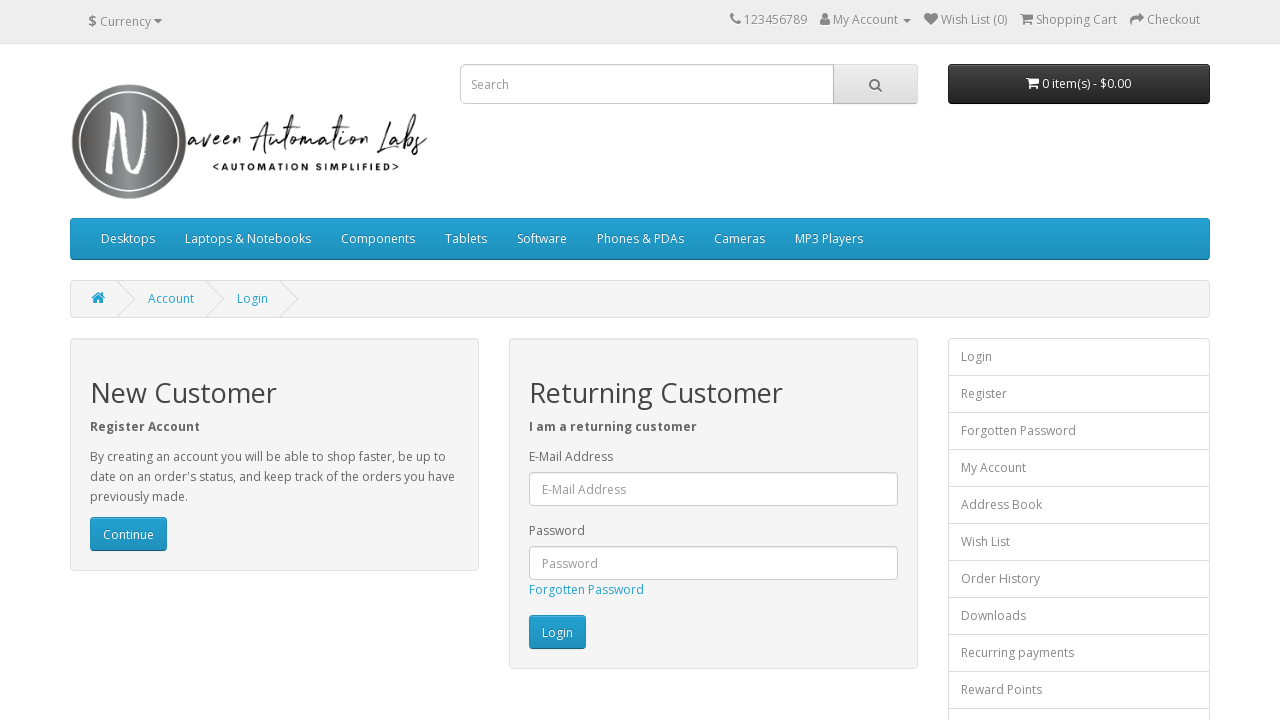

Checked if logo image is visible
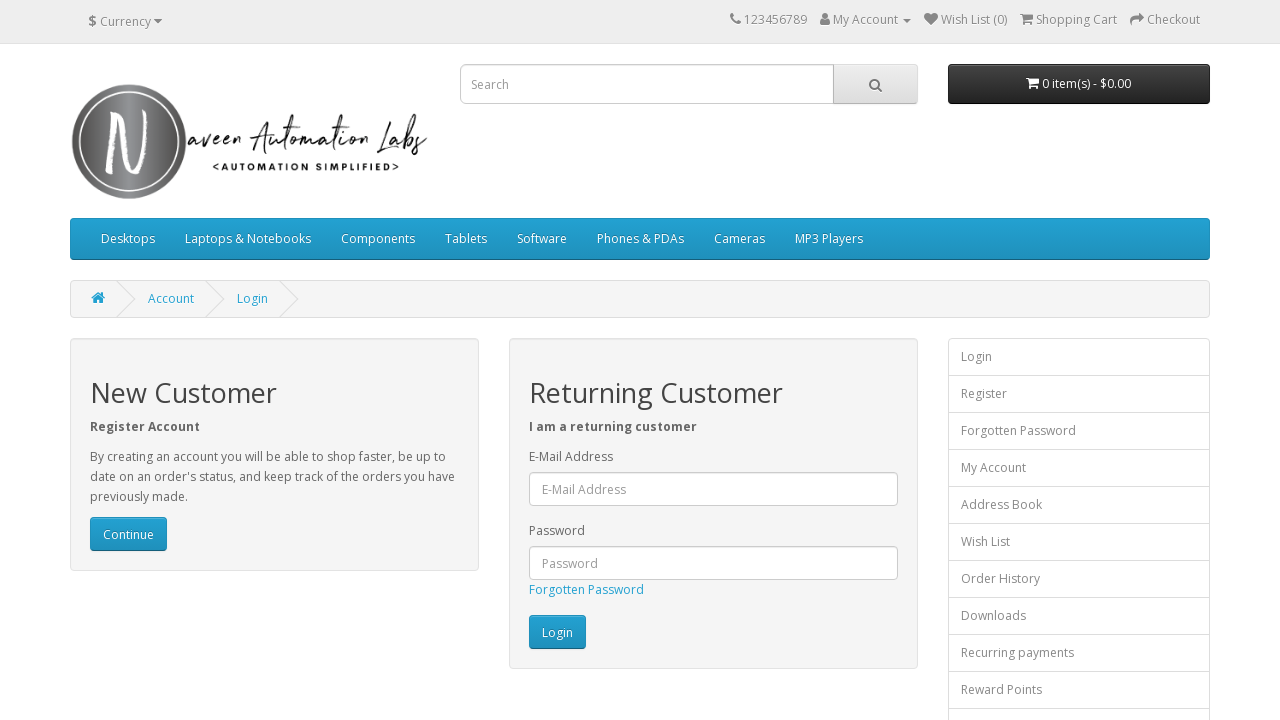

Logo image is displayed on the page
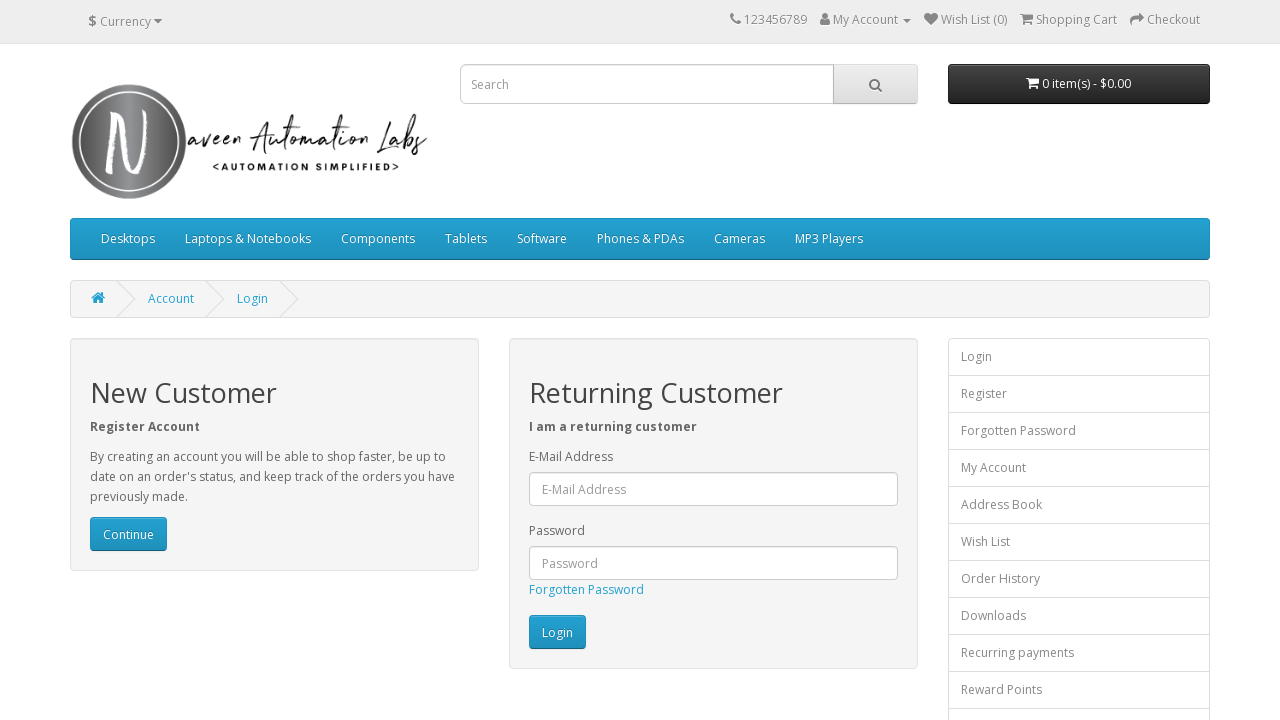

Checked if search field is visible
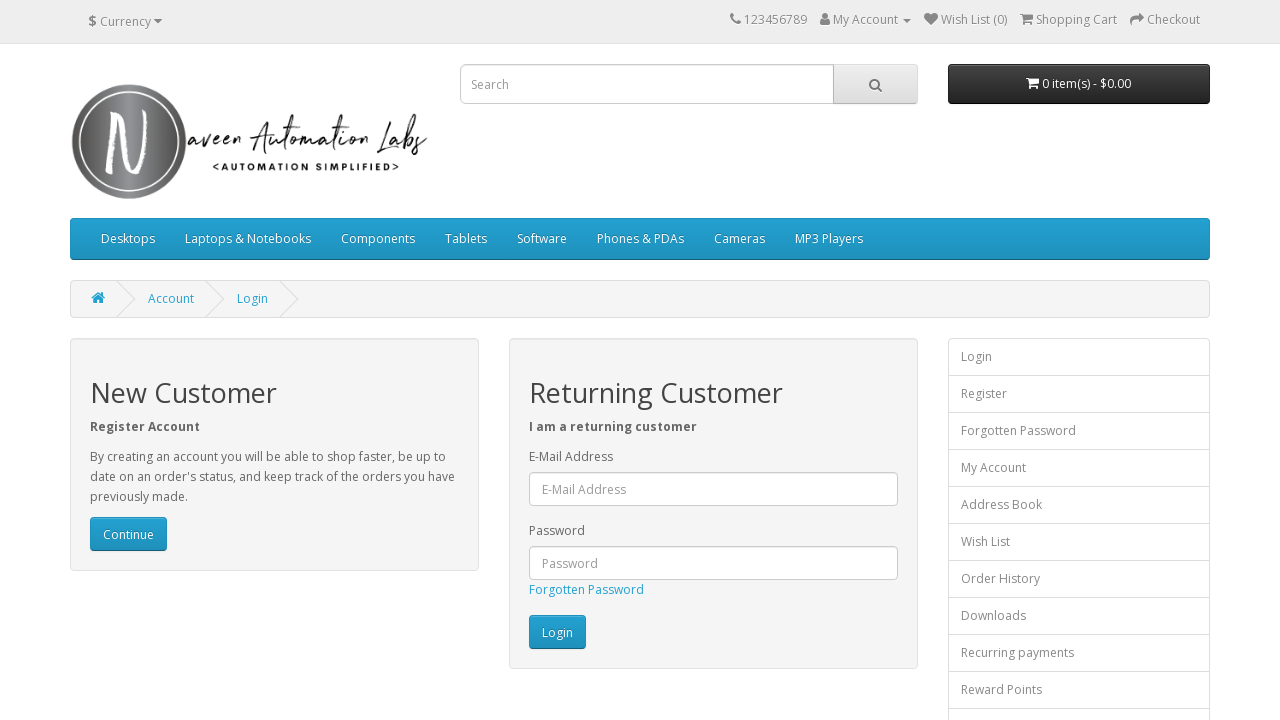

Search field is displayed on the page
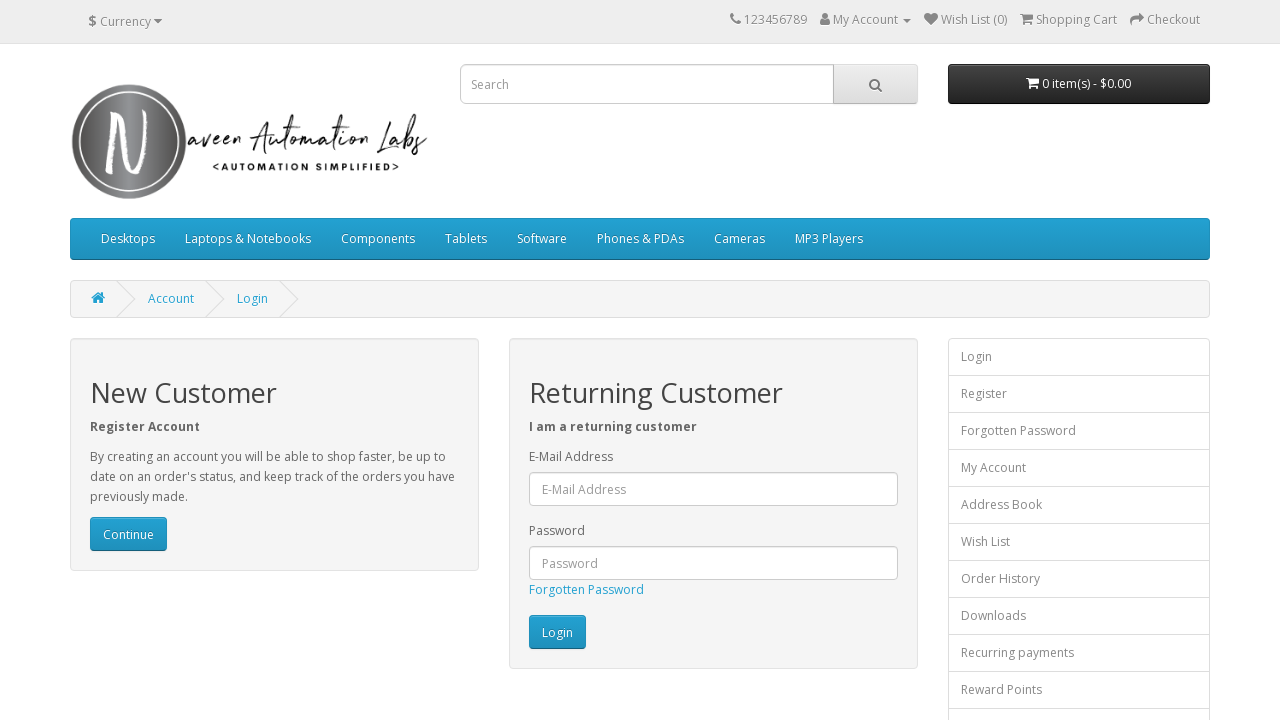

Filled search field with 'Macbook' on input[name='search']
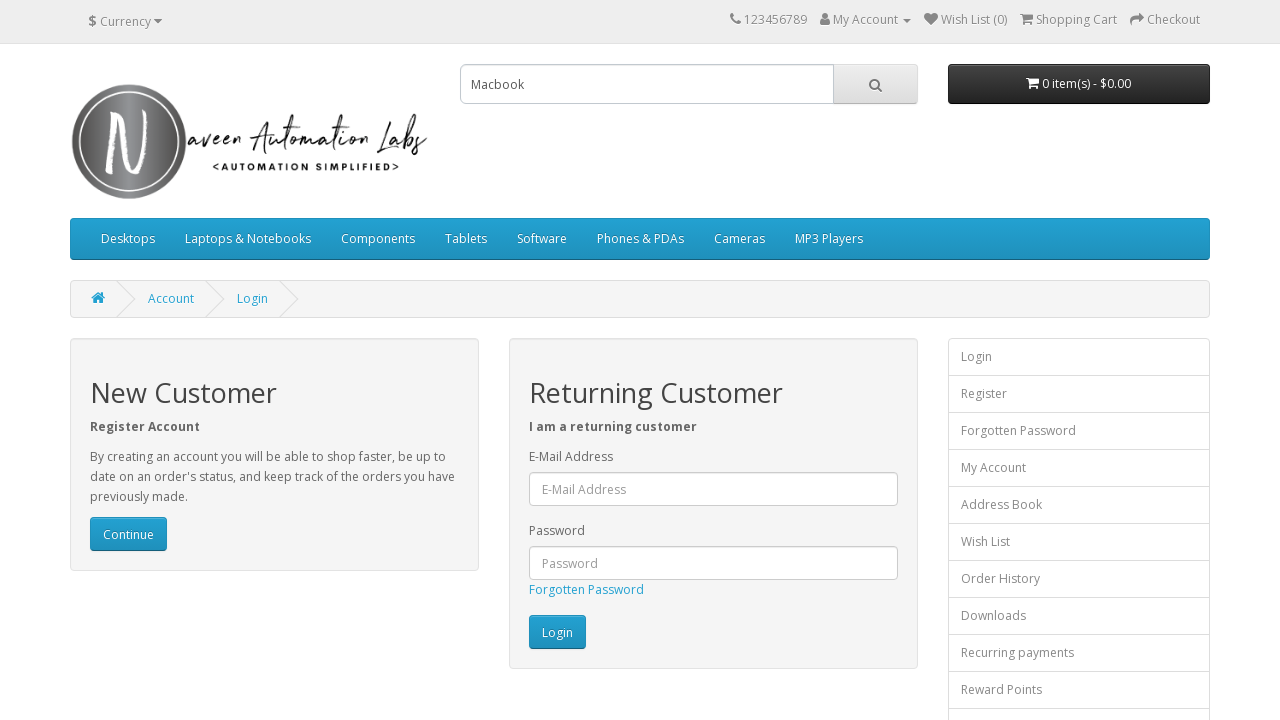

Clicked search button to search for Macbook at (875, 84) on #search > span > button
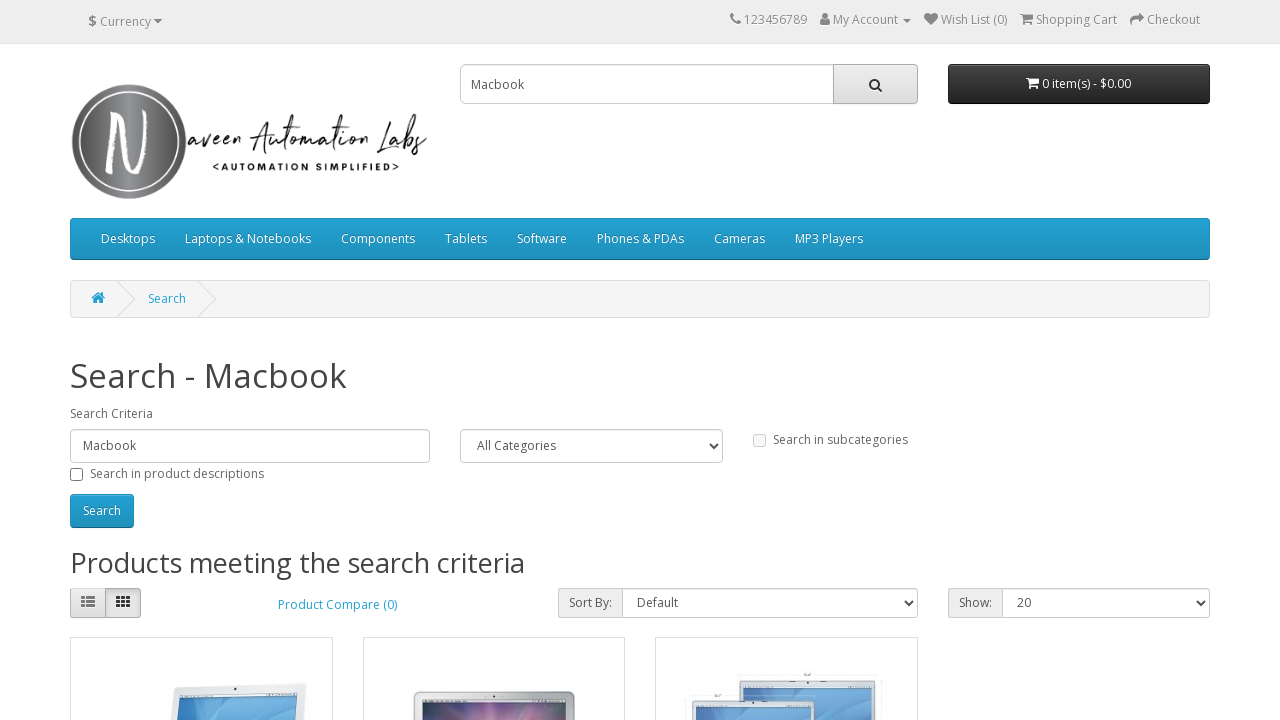

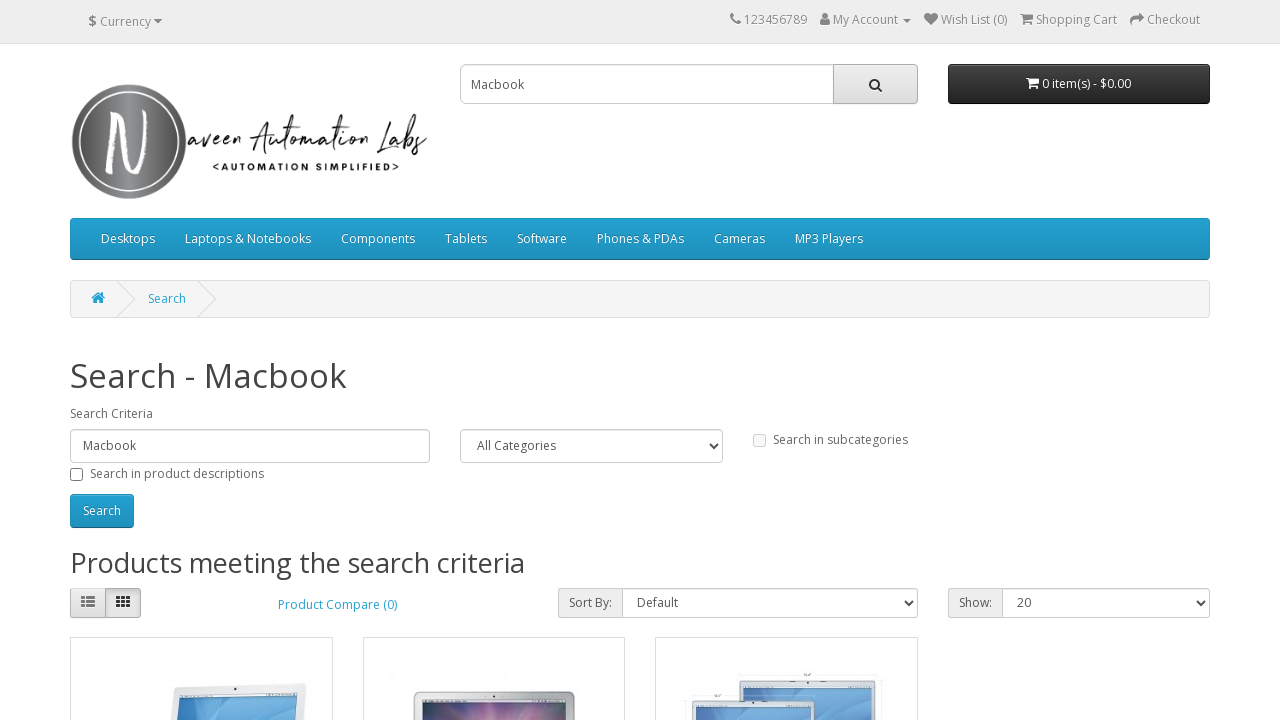